Tests opening a new browser tab and navigating to a different page in that tab

Starting URL: https://the-internet.herokuapp.com/windows

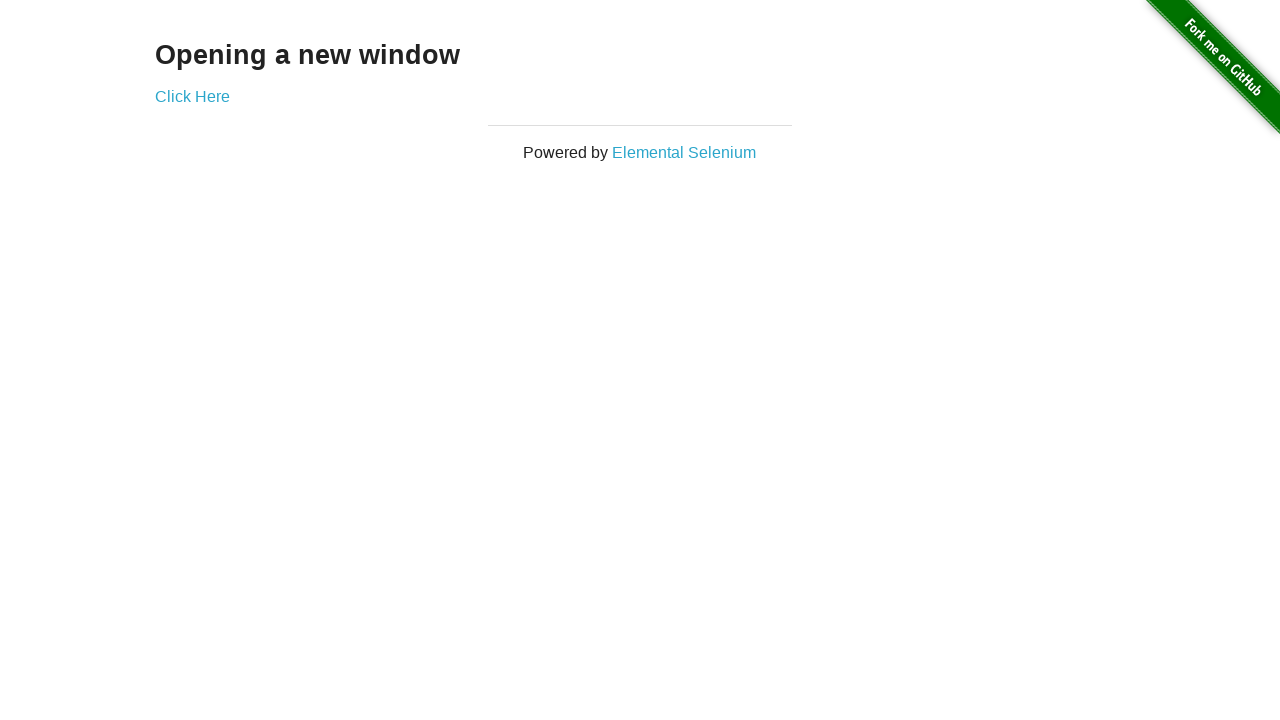

Stored reference to original tab
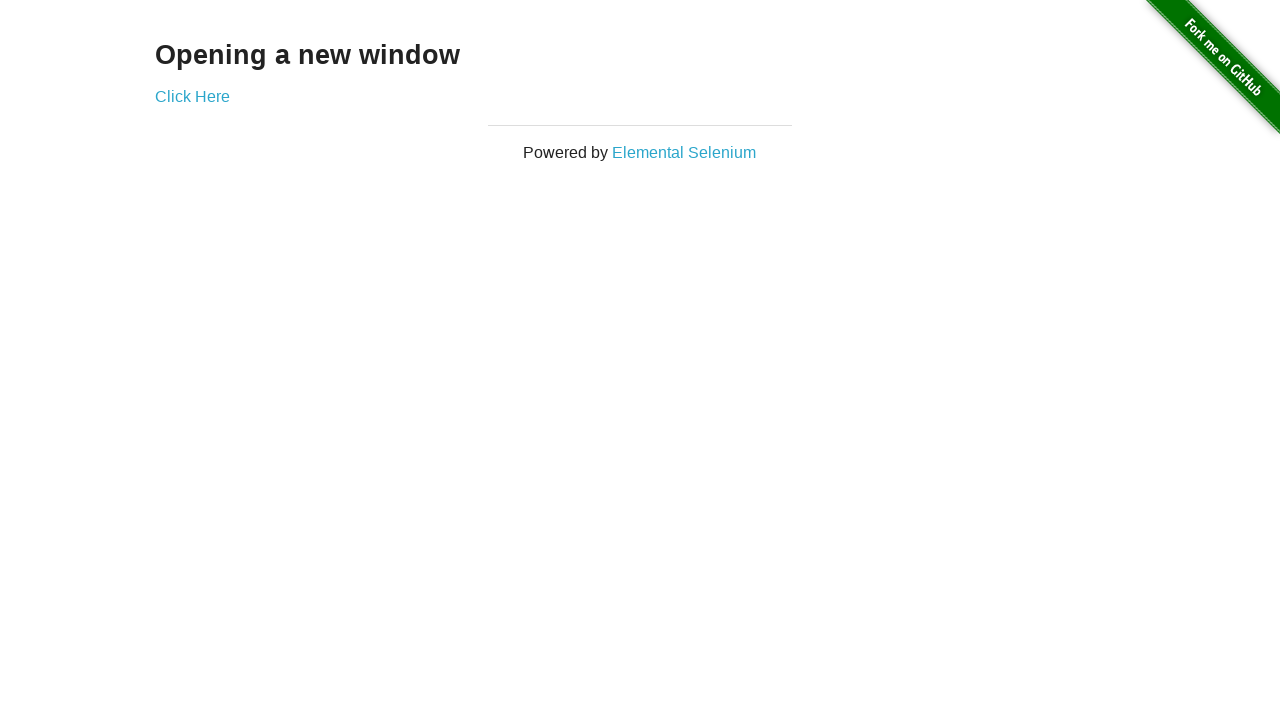

Opened a new browser tab
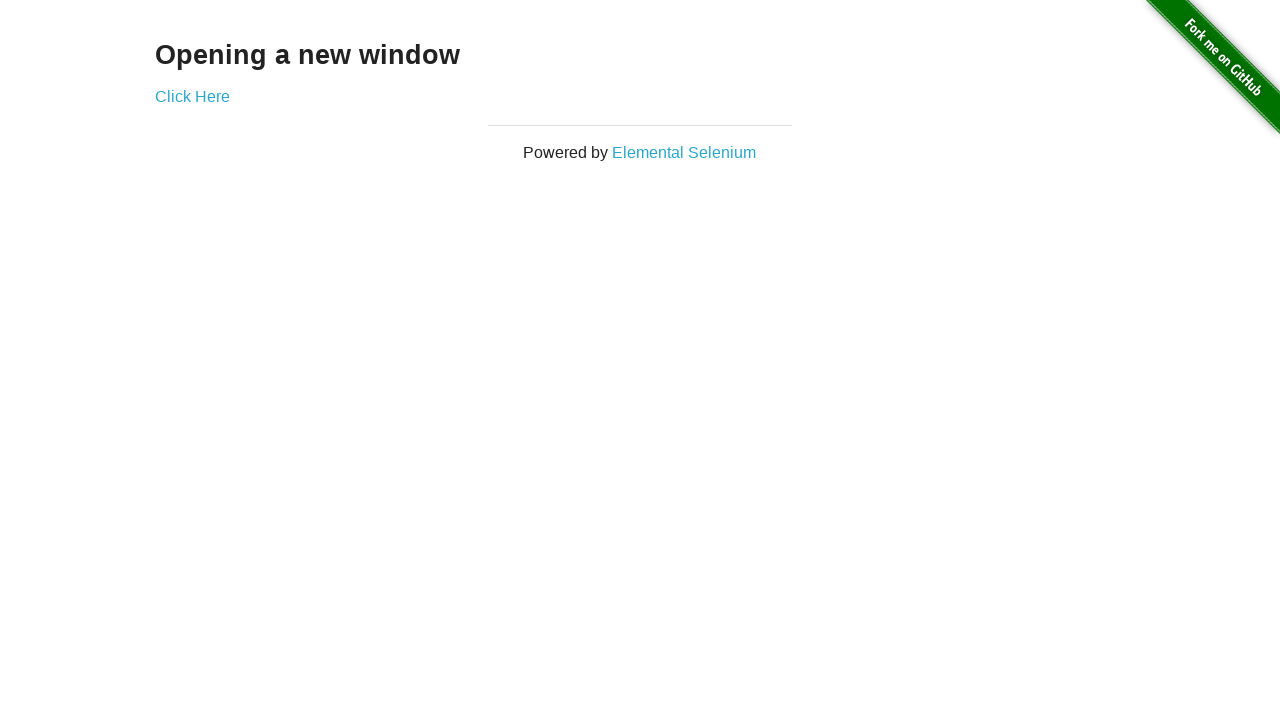

Navigated to typos page in the new tab
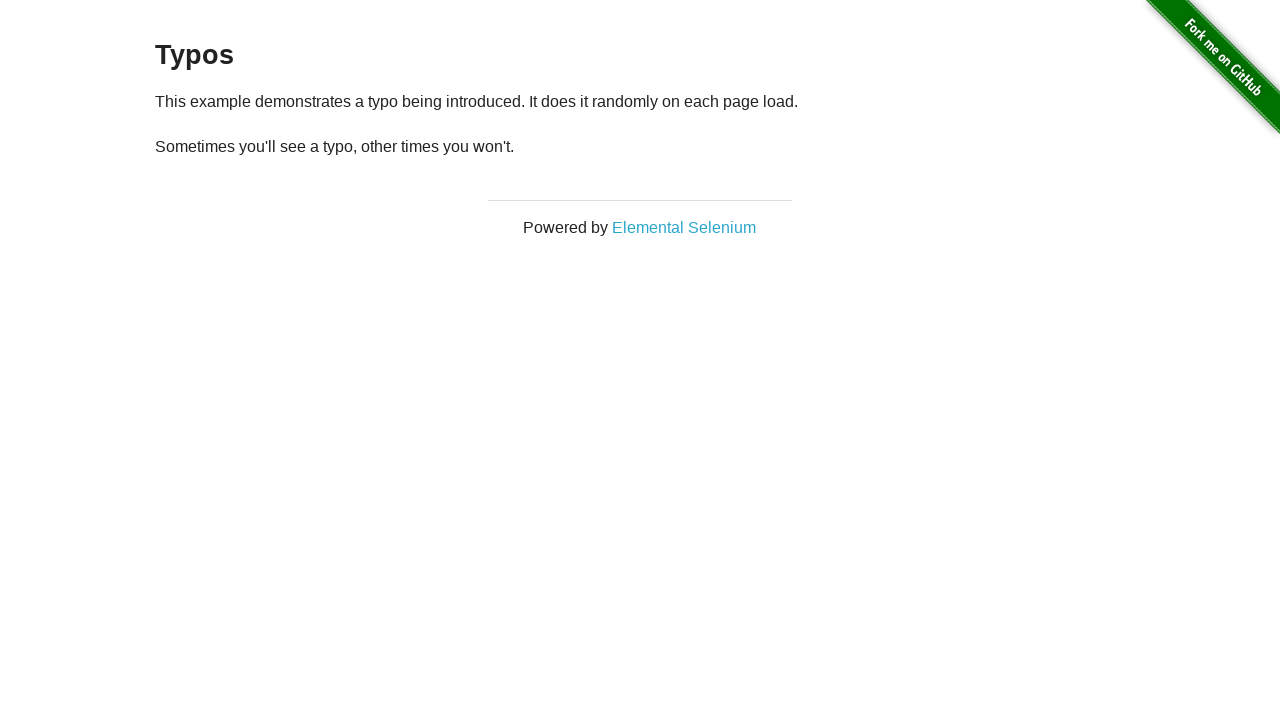

Verified that 2 tabs are now open
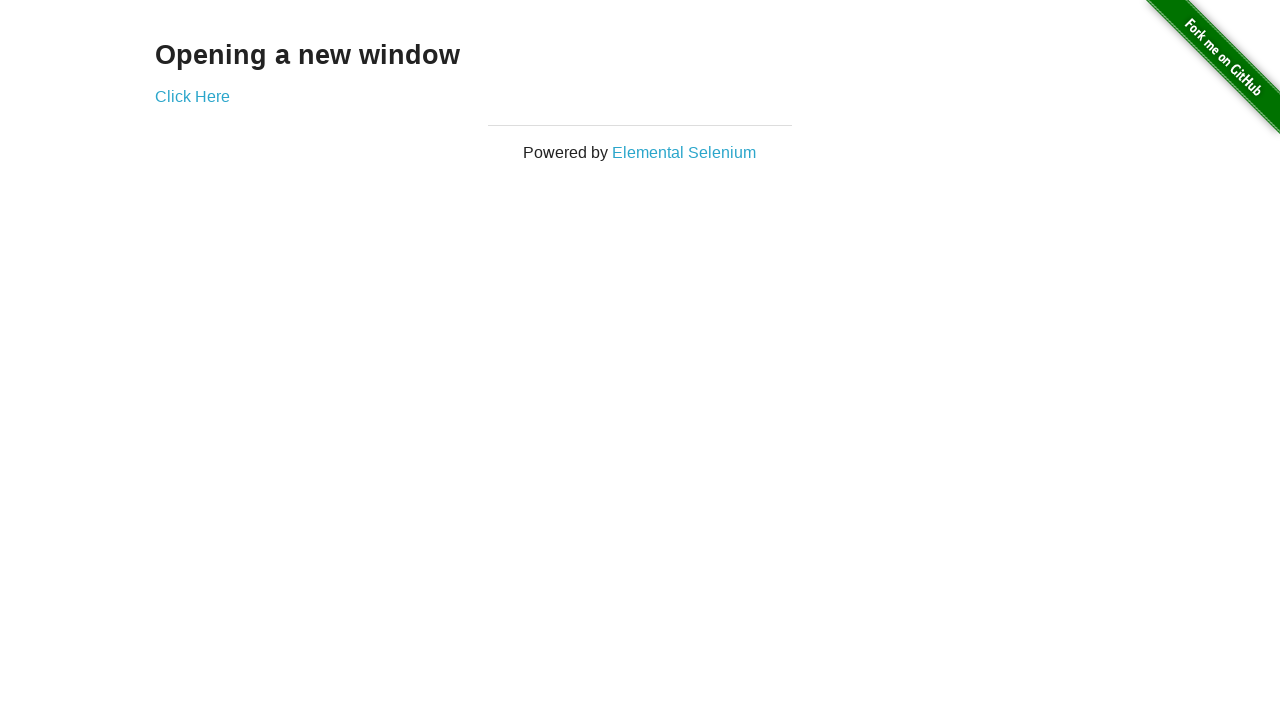

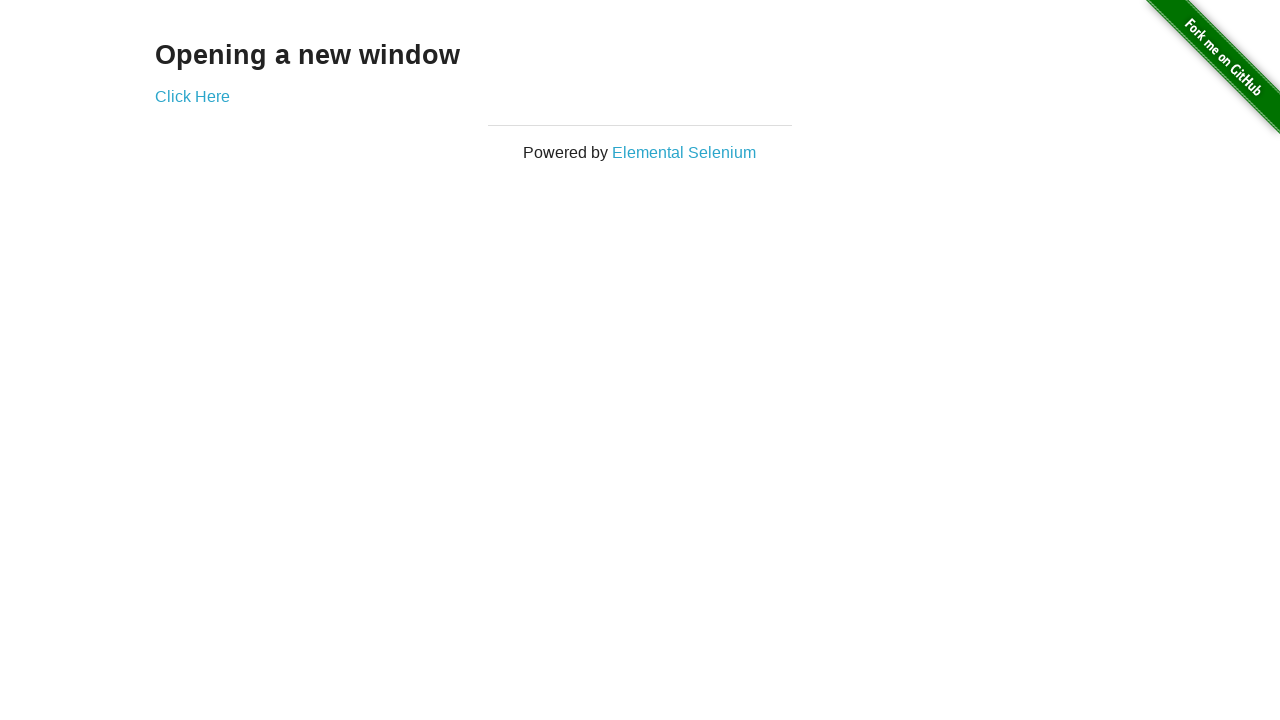